Tests JavaScript confirm dialog handling by clicking a button that triggers a confirm dialog and dismissing it

Starting URL: https://demoqa.com/alerts

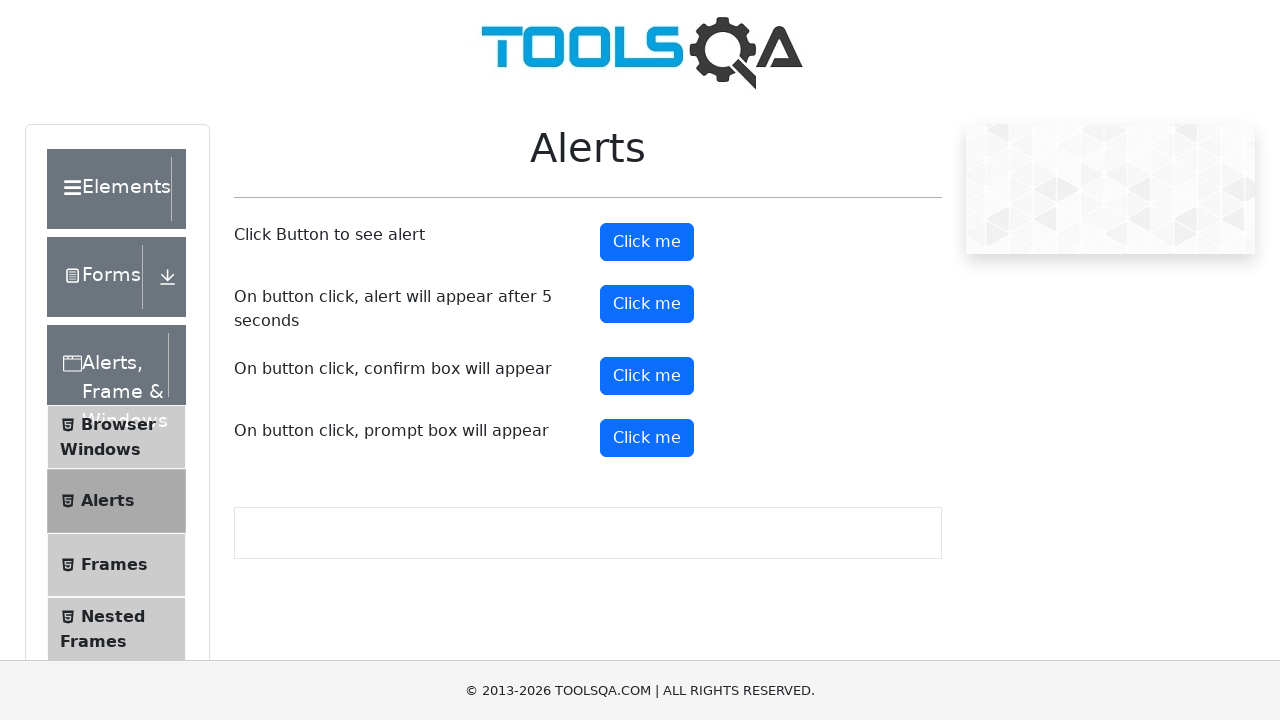

Set up dialog handler to dismiss confirm dialogs
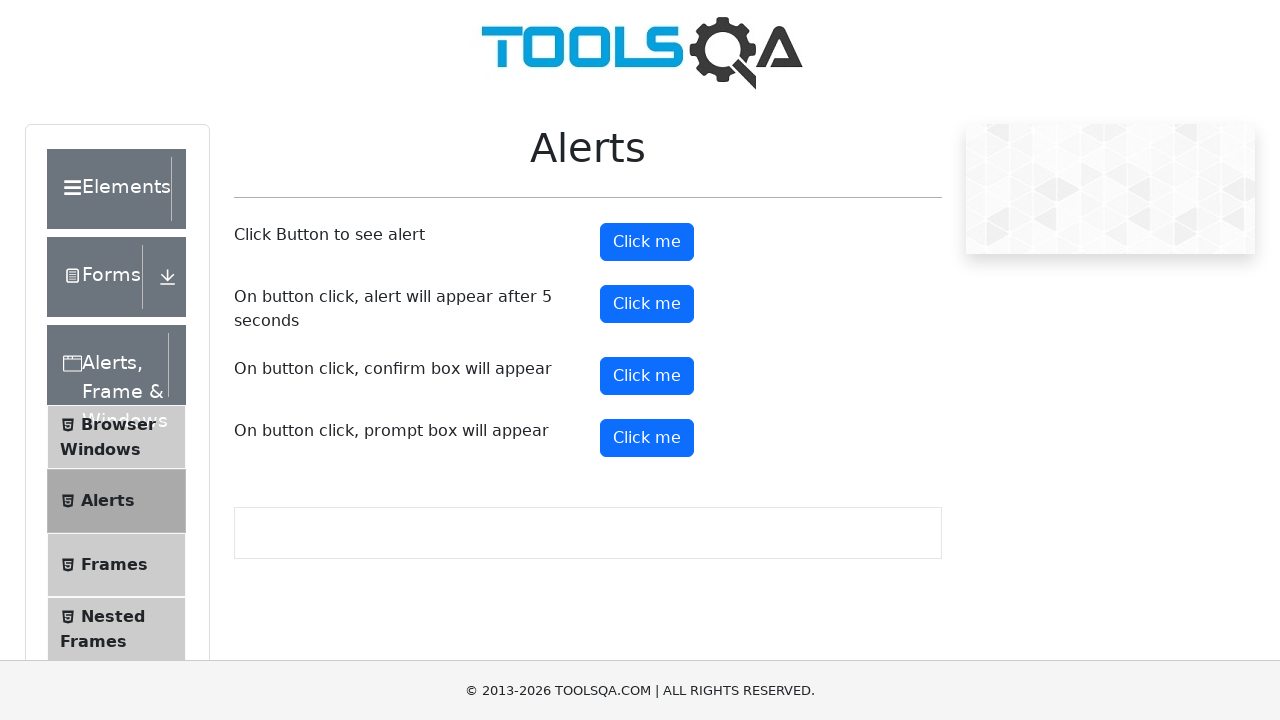

Clicked confirm button to trigger JavaScript confirm dialog at (647, 376) on button#confirmButton
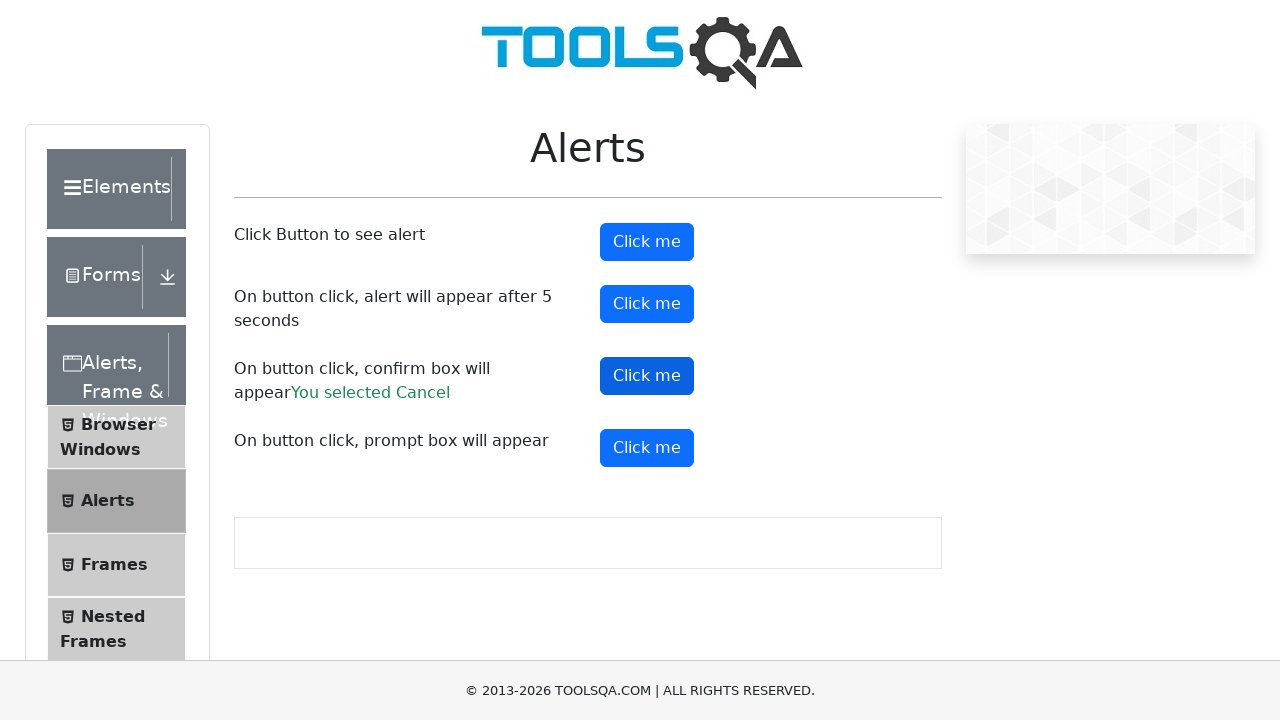

Waited for dialog to be dismissed
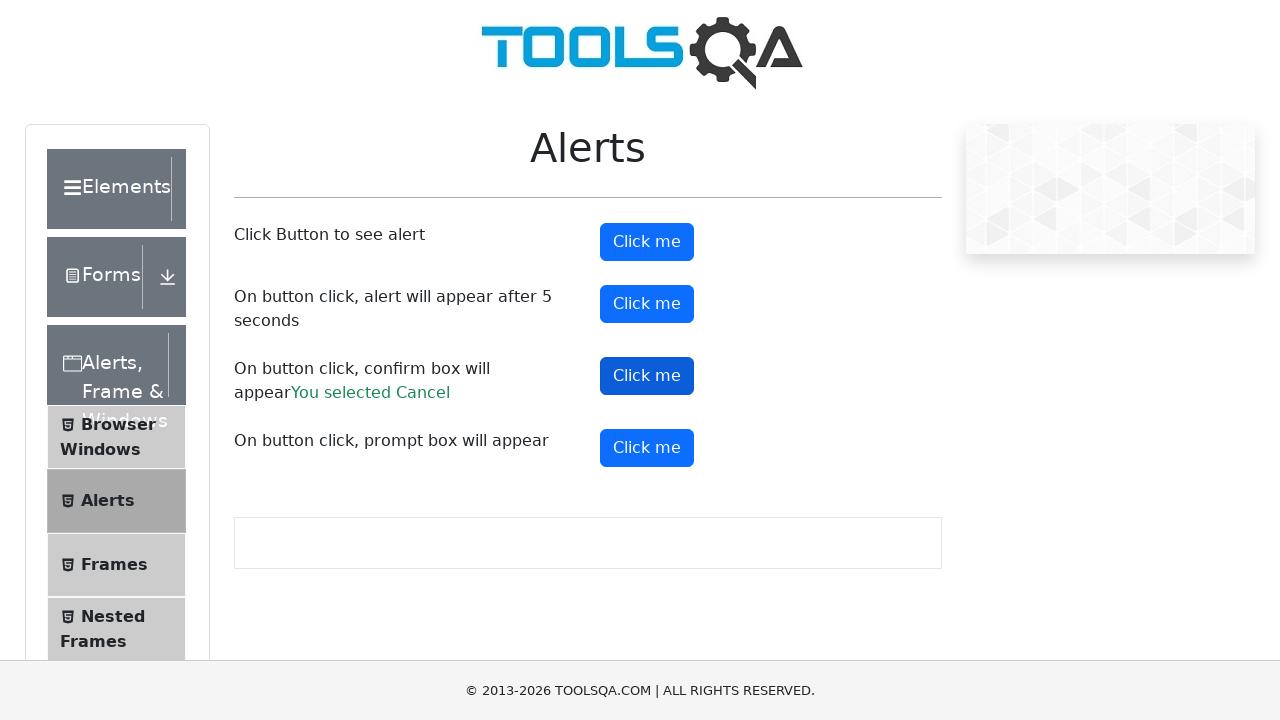

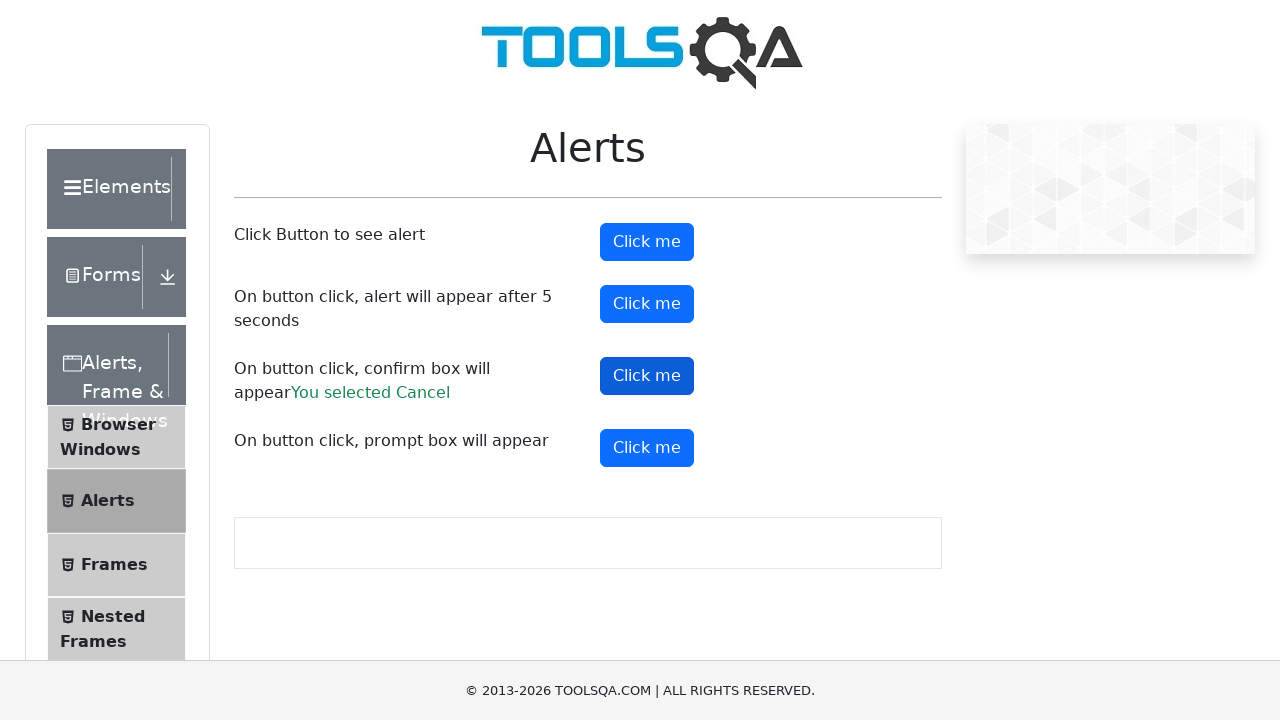